Navigates to RedBus website and sets a date value in the onward journey calendar field using JavaScript execution

Starting URL: https://www.redbus.com/

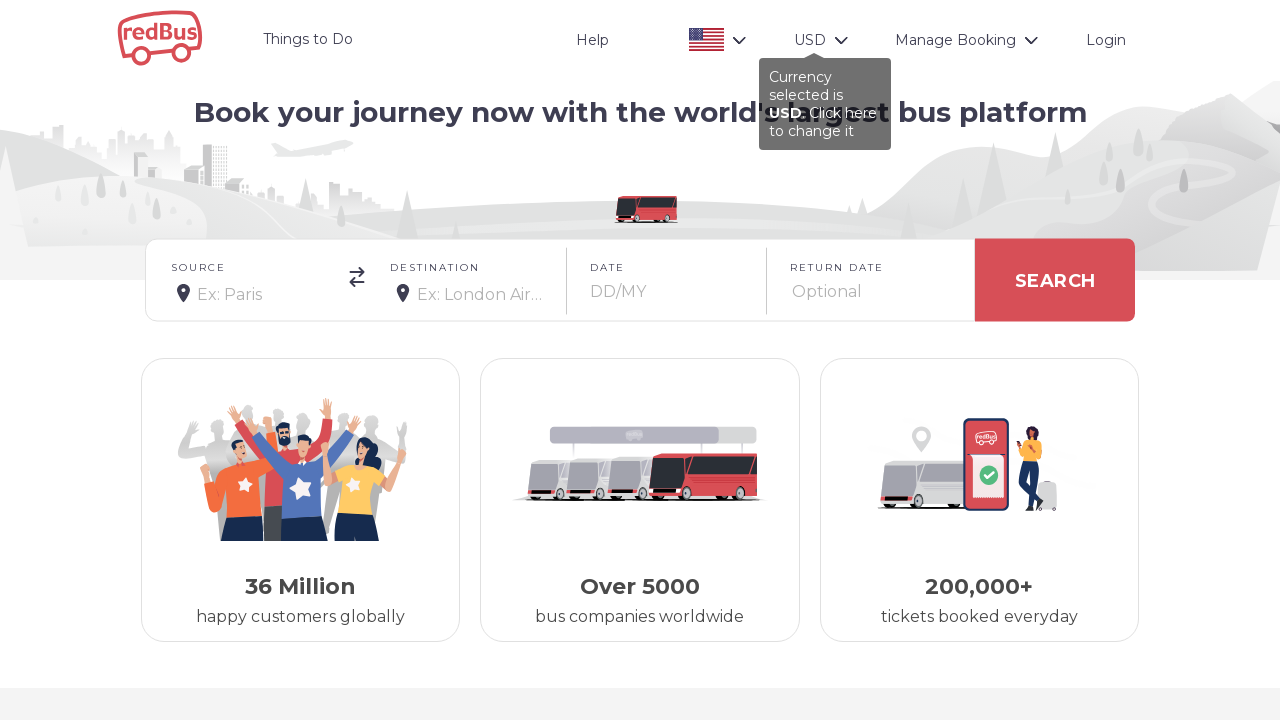

Navigated to RedBus website
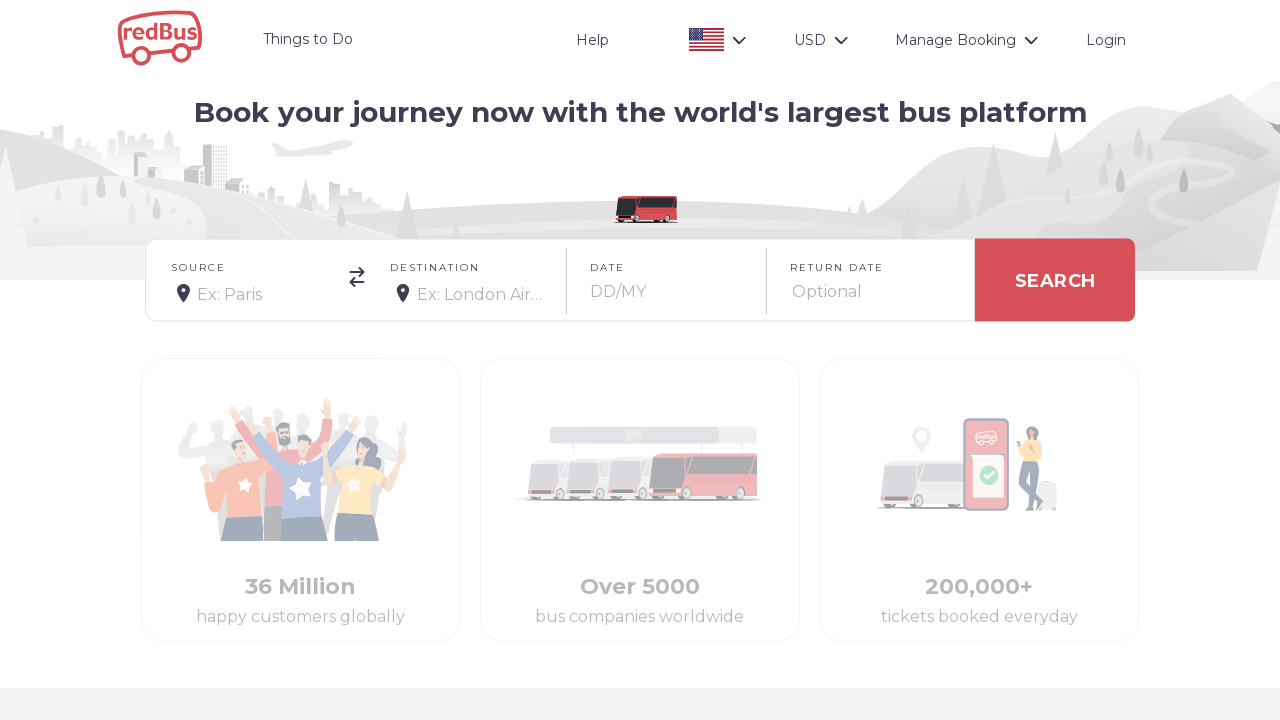

Set onward journey calendar date to 15/03/2025 using JavaScript execution
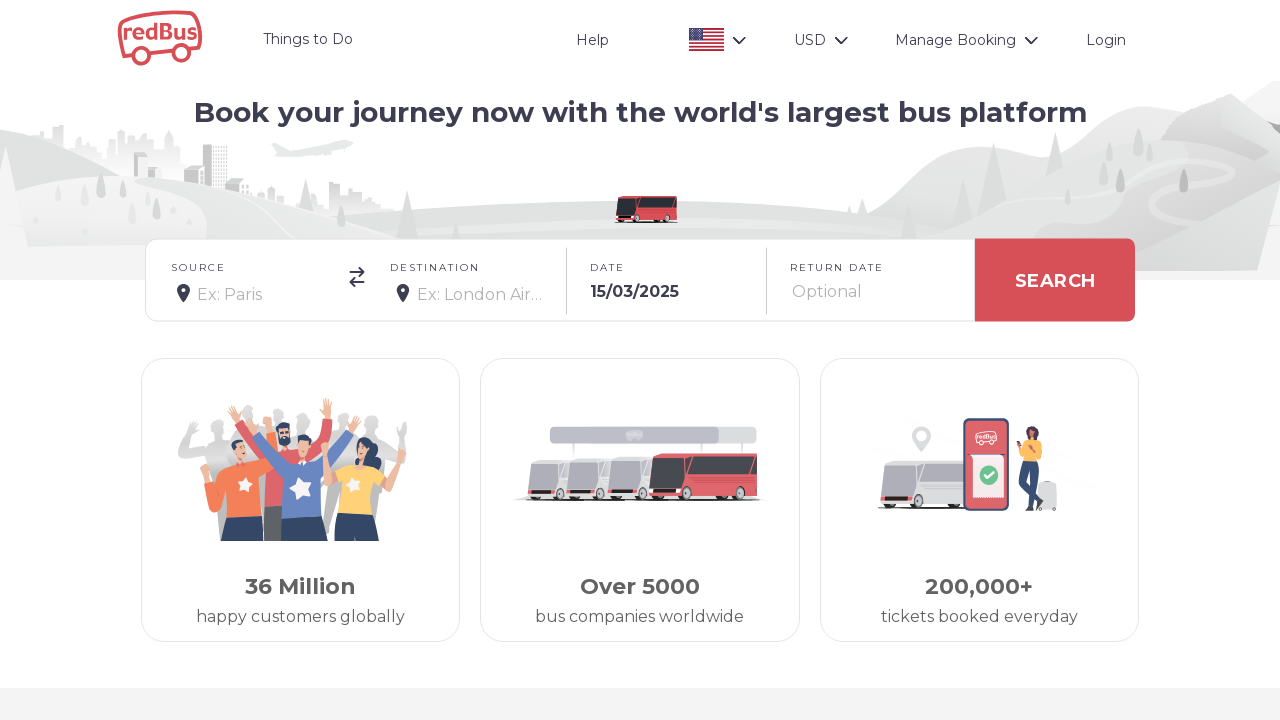

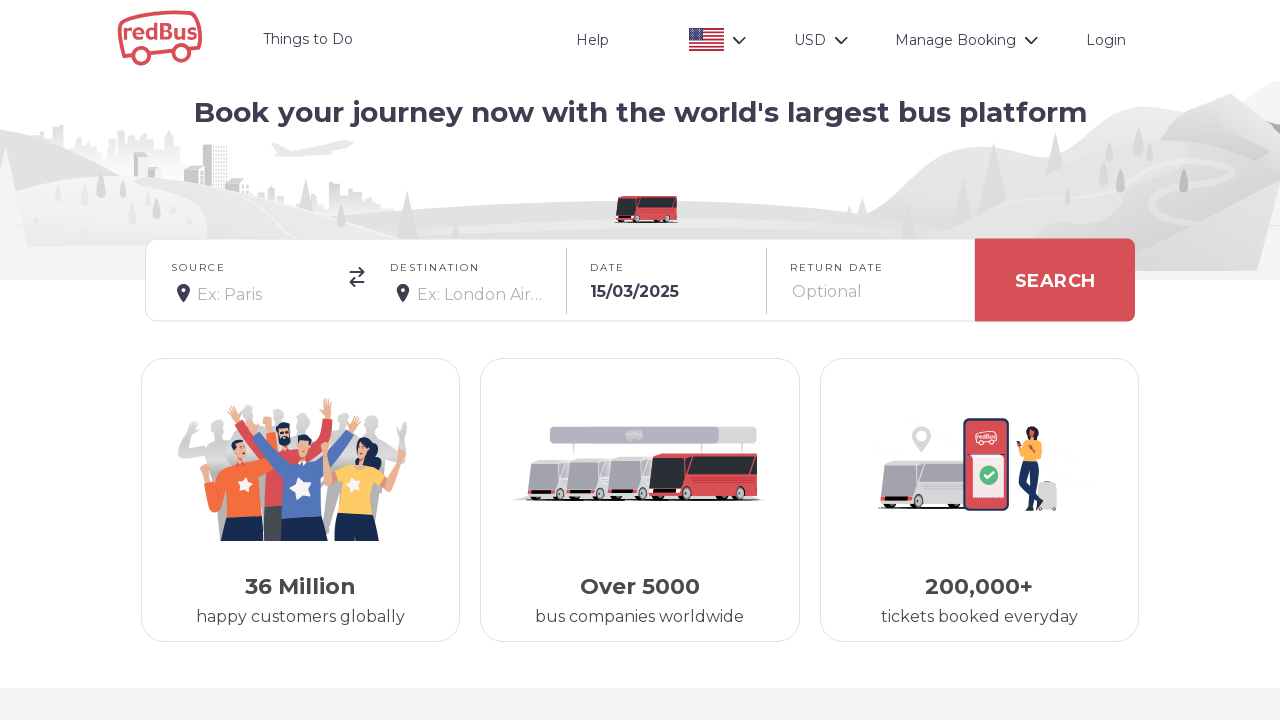